Demonstrates handling of stale element reference by filling an email field, refreshing the page, re-finding the element, and filling it again

Starting URL: https://naveenautomationlabs.com/opencart/index.php?route=account/login

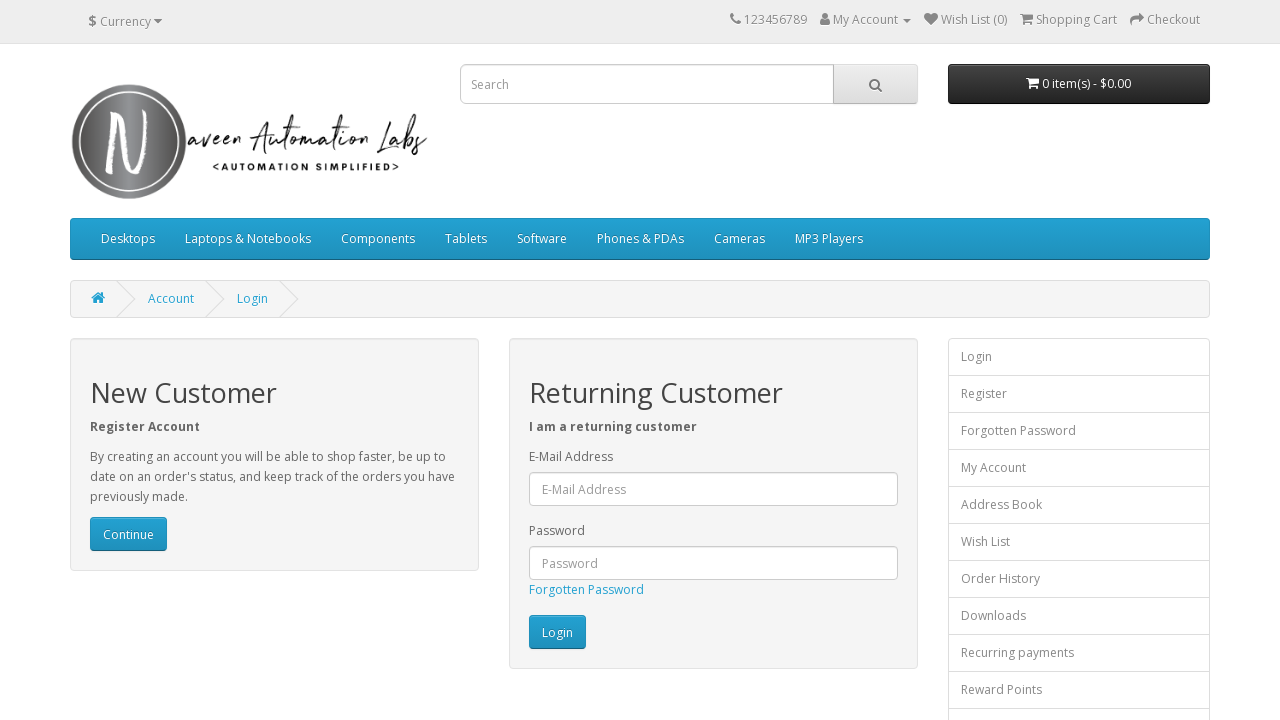

Filled email field with 'ilma@test.com' on #input-email
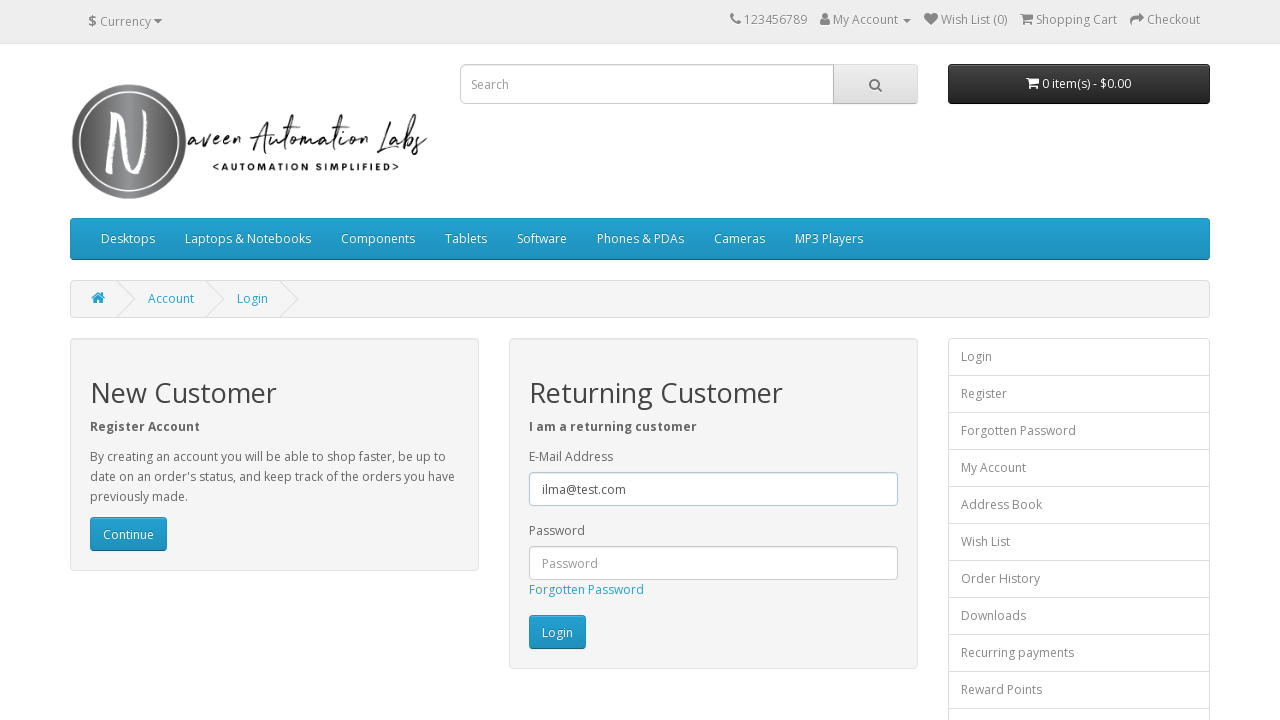

Refreshed the page to trigger stale element condition
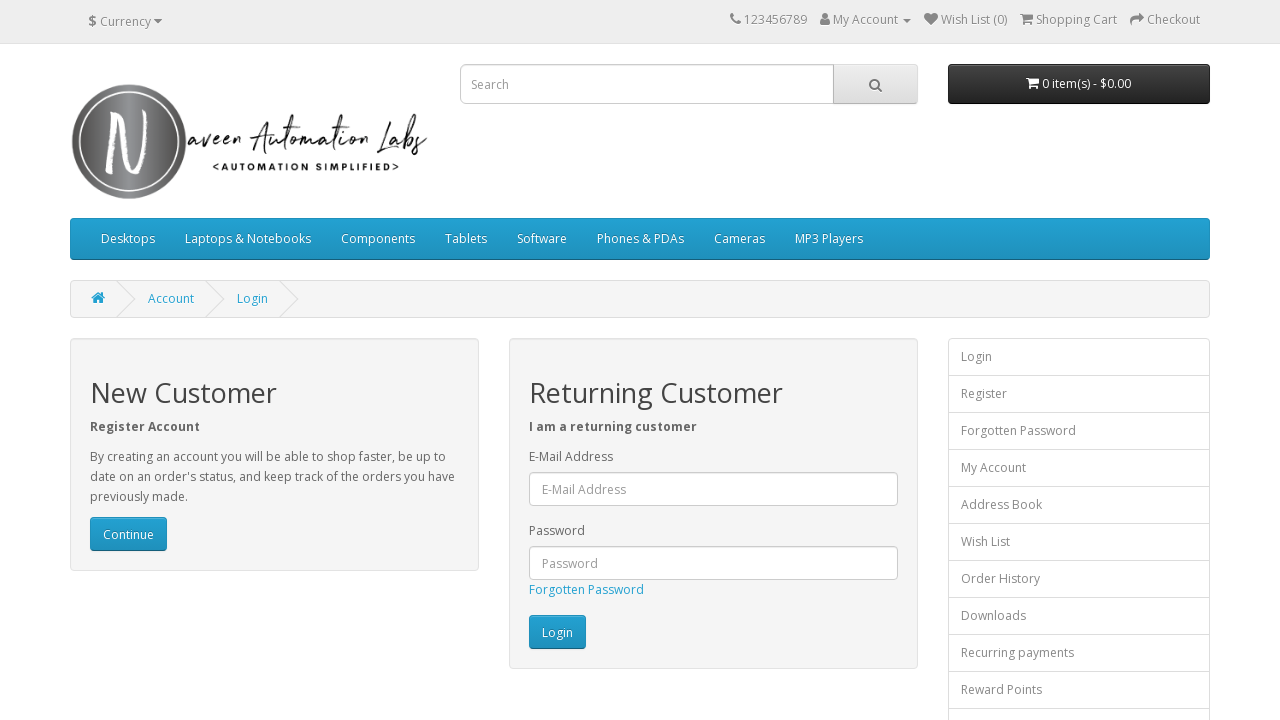

Re-found and filled email field with 'tom@test.com' after page refresh on #input-email
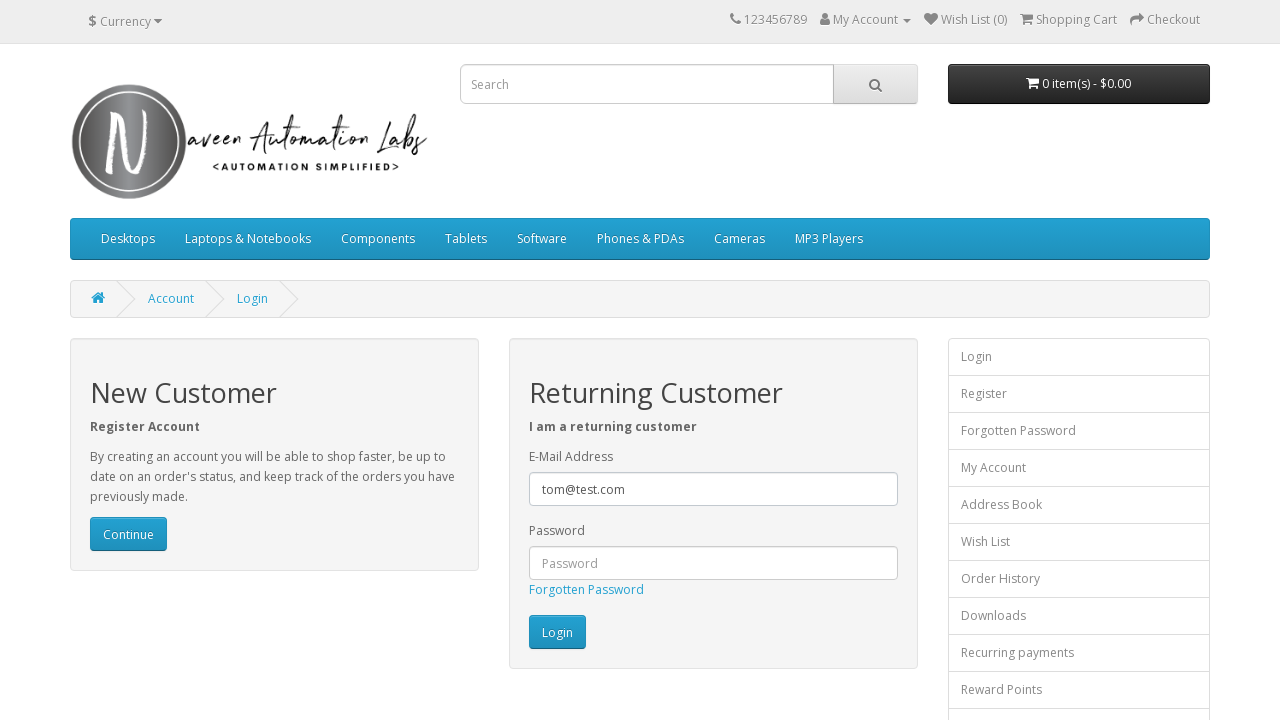

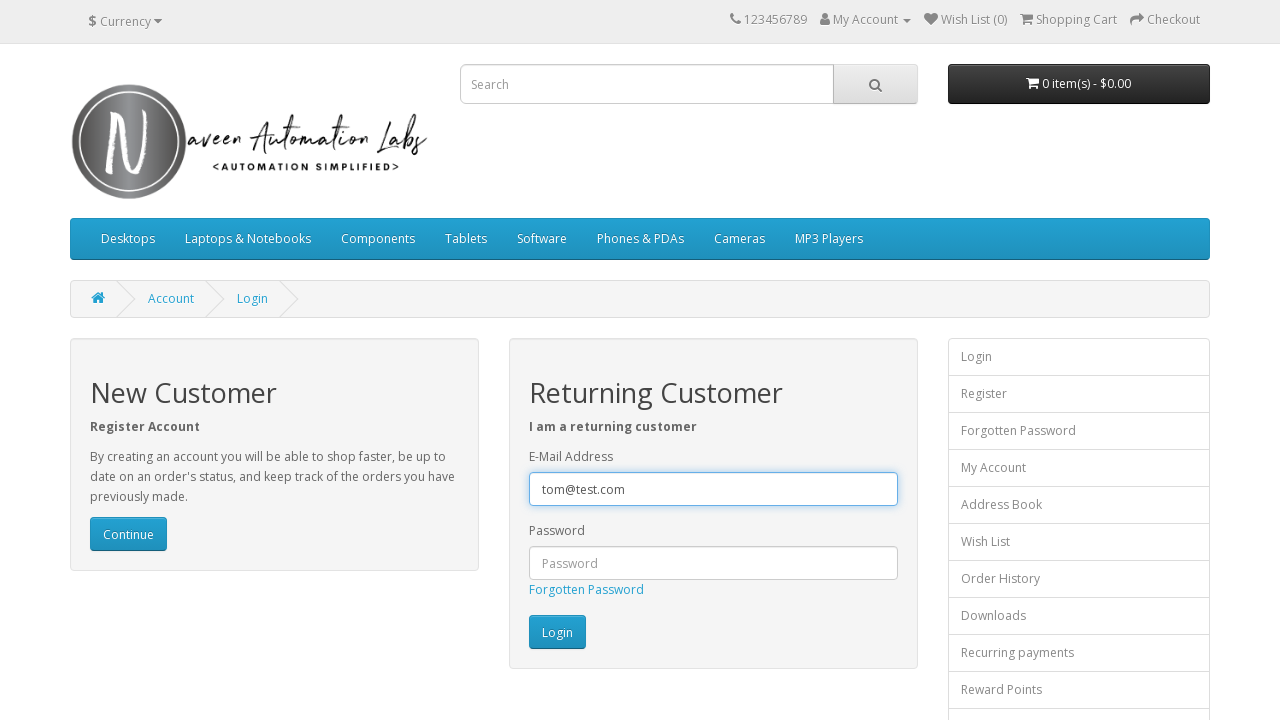